Tests login form validation with invalid credentials, verifying that an error message is displayed when incorrect username and password are provided

Starting URL: https://www.saucedemo.com/v1/

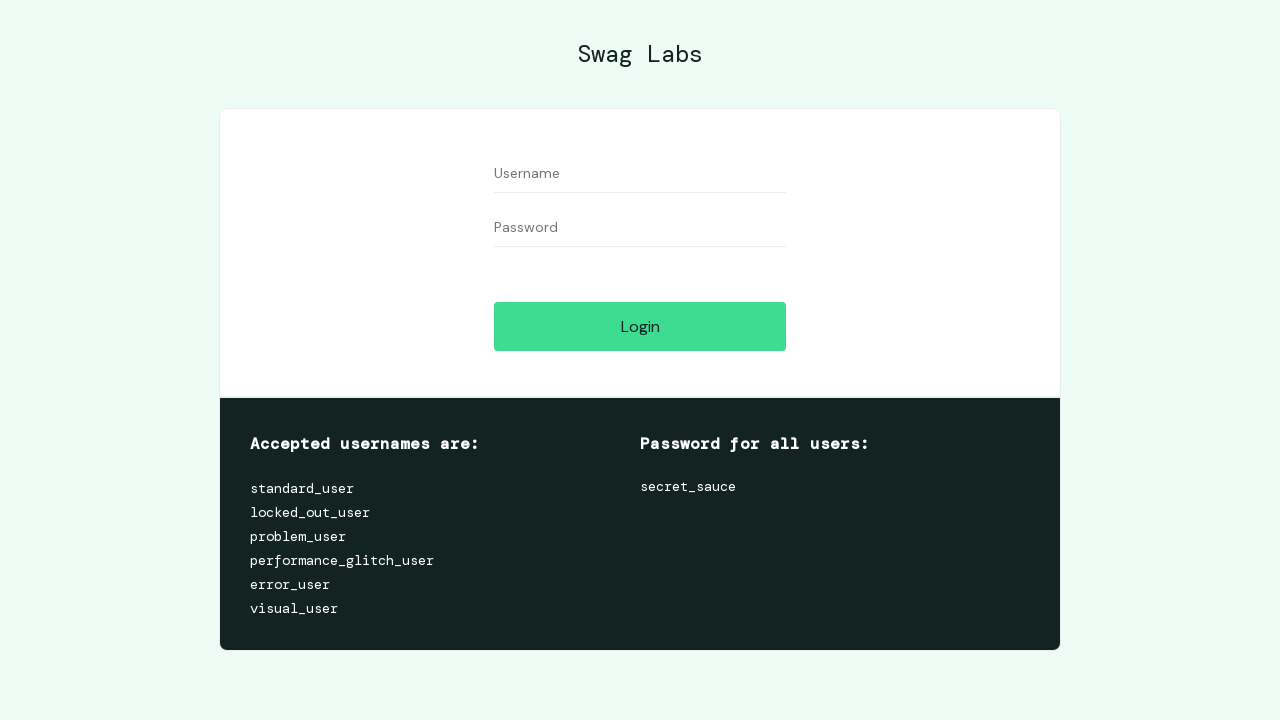

Filled username field with invalid username 'standard_user1' on #user-name
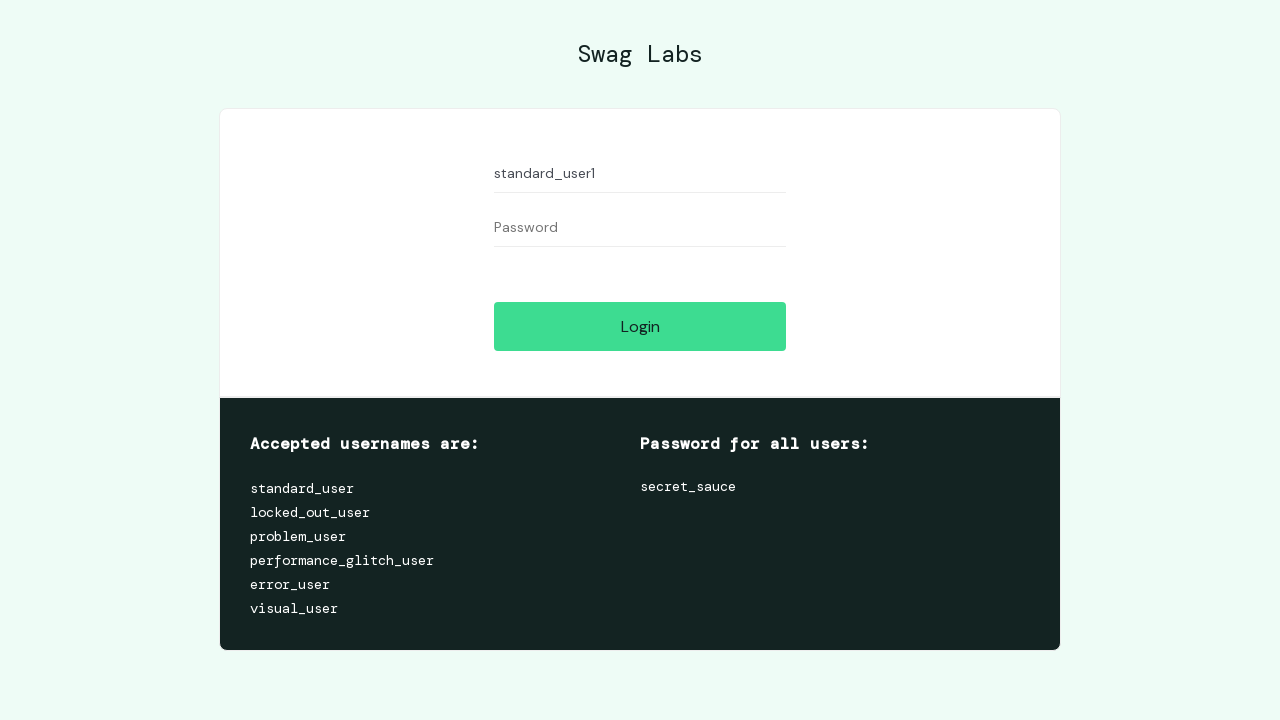

Filled password field with invalid password 'secret_sauce1' on #password
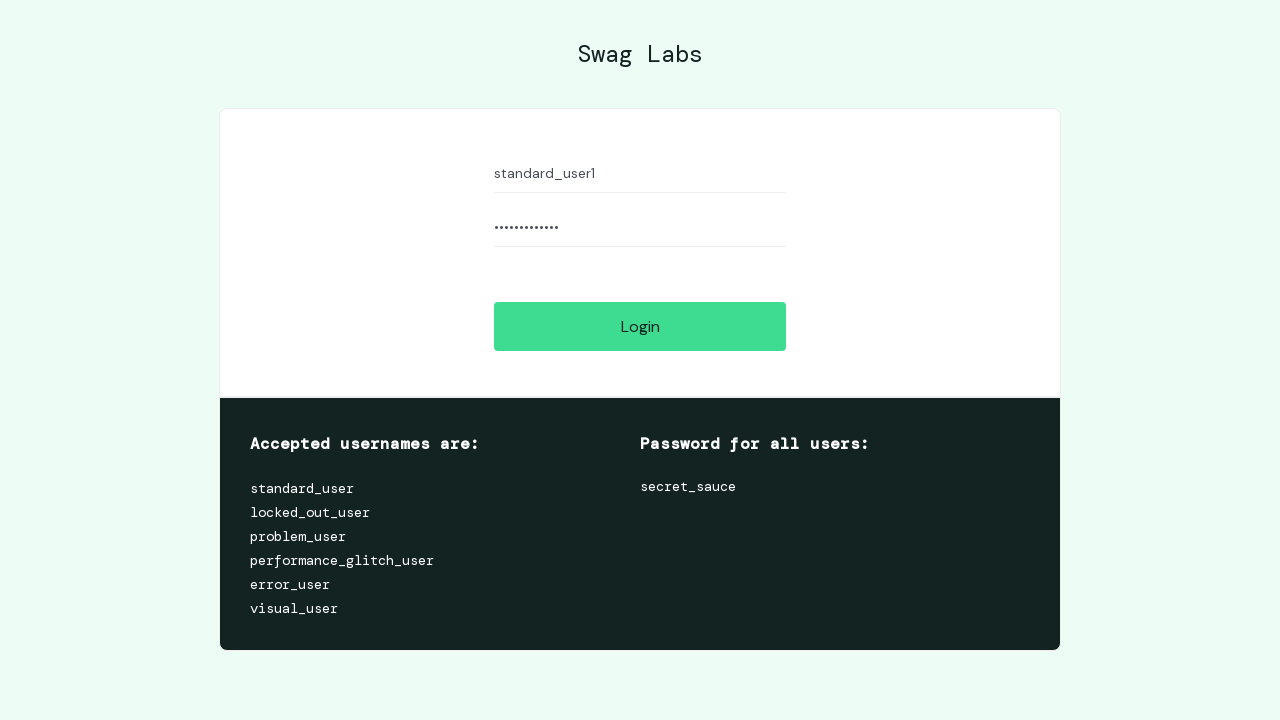

Clicked login button with invalid credentials at (640, 326) on #login-button
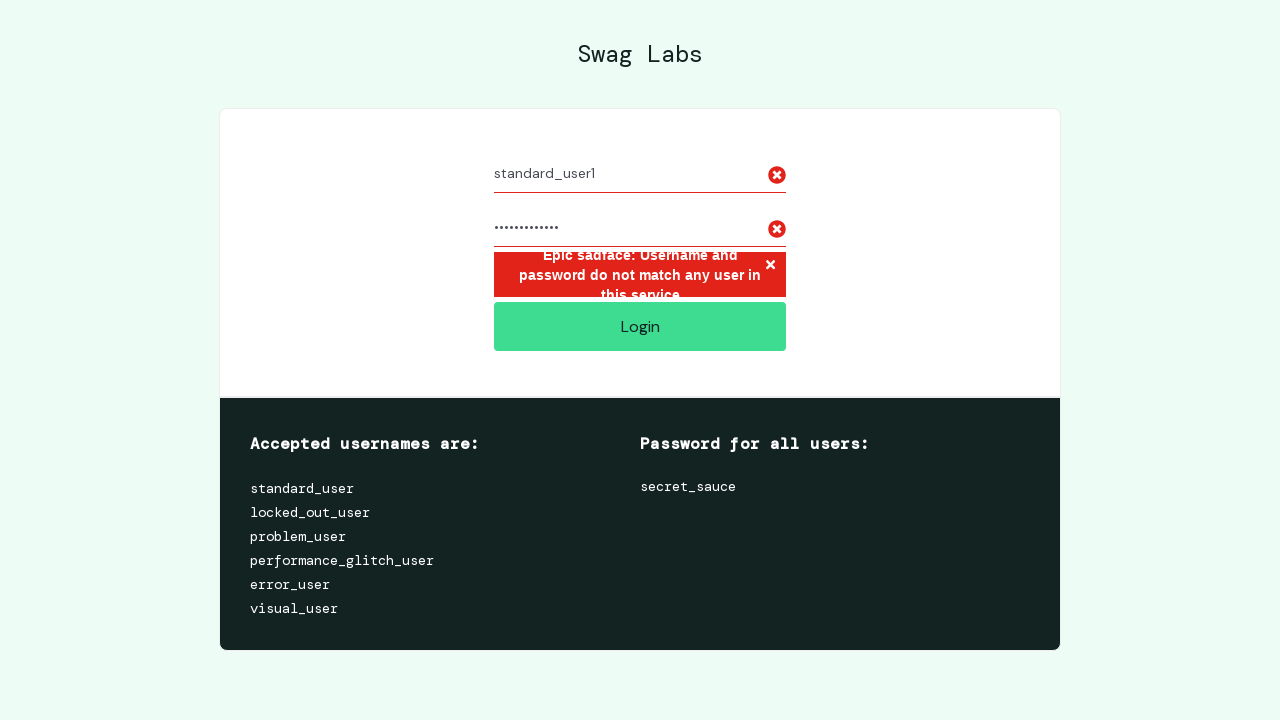

Waited for error message to appear
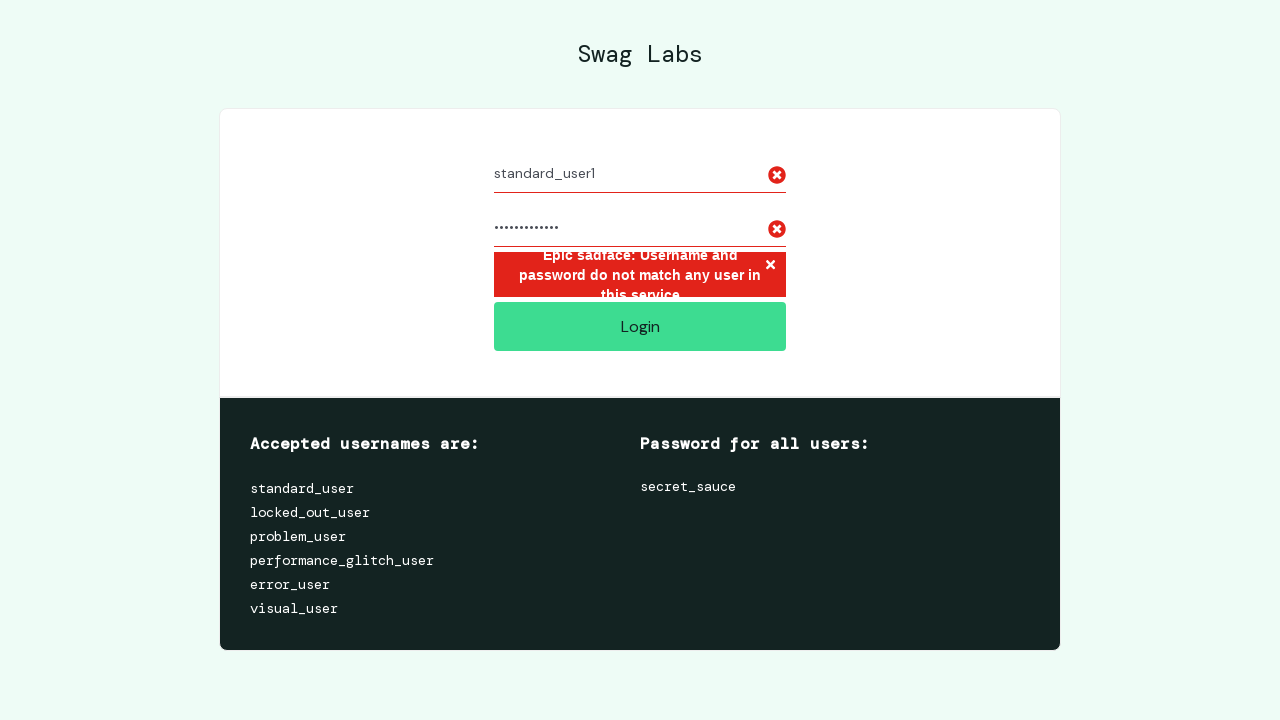

Located error message element
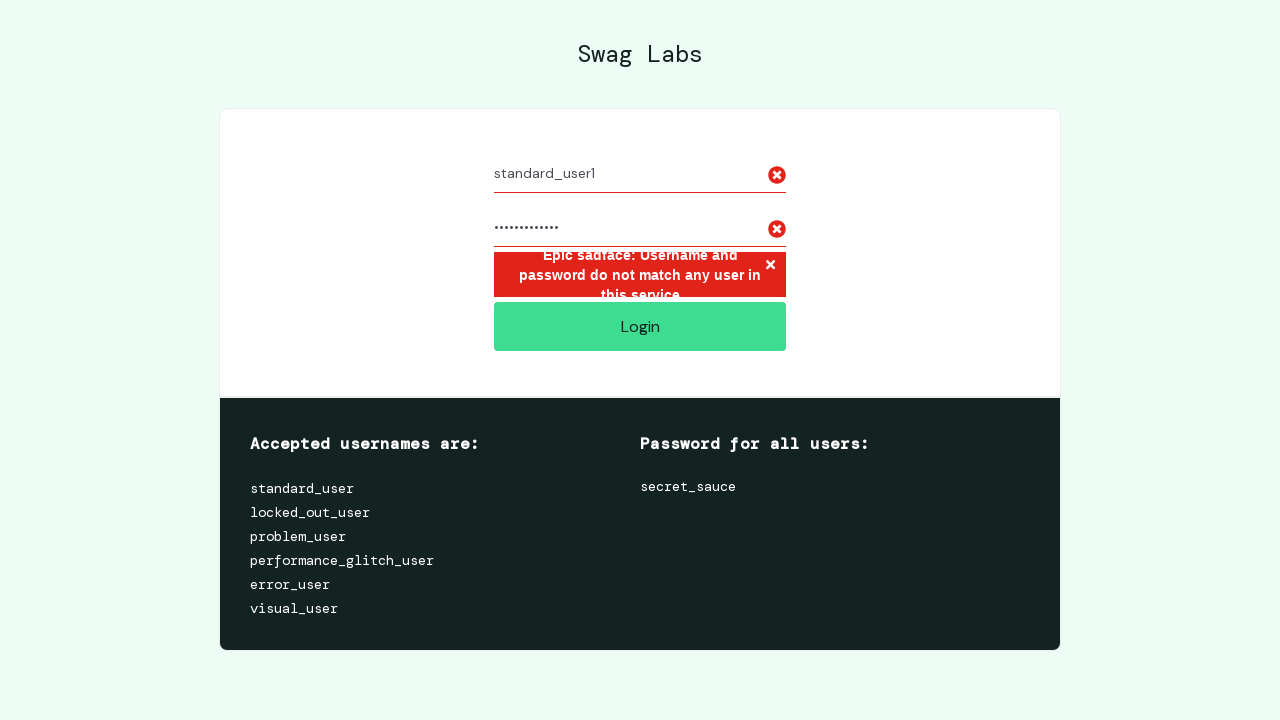

Retrieved error message text content
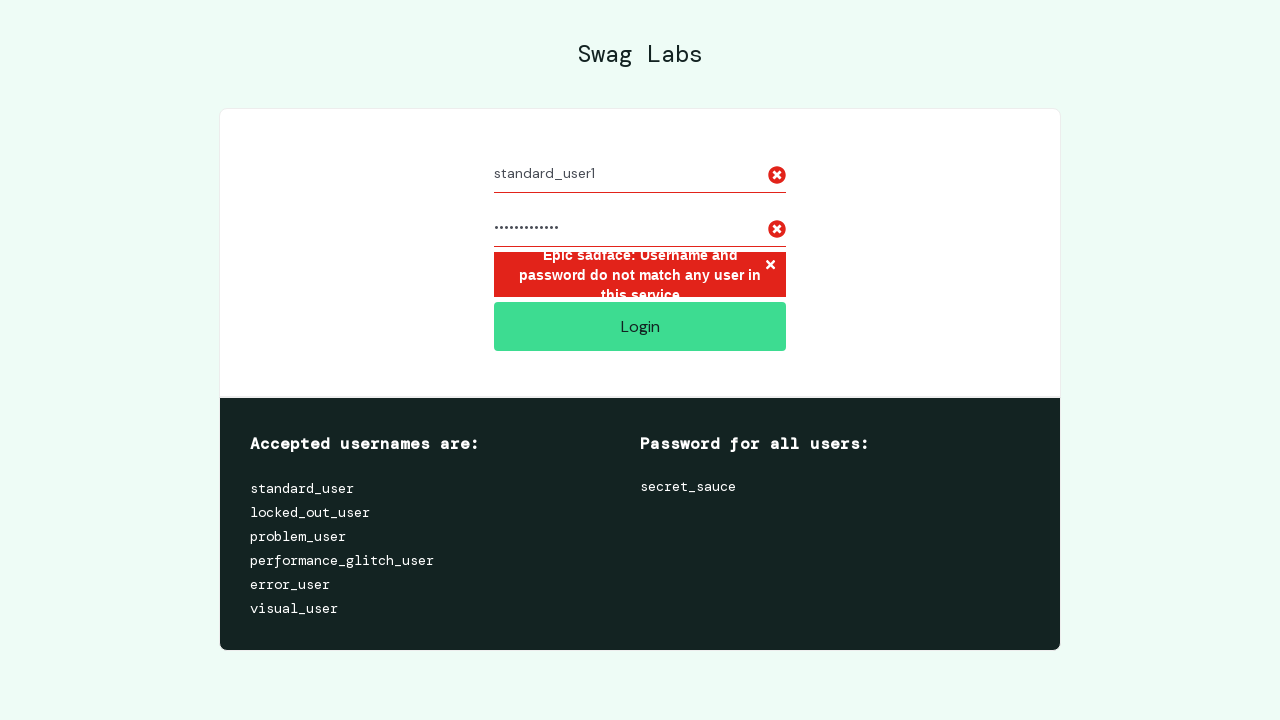

Verified error message is displayed: Epic sadface: Username and password do not match any user in this service
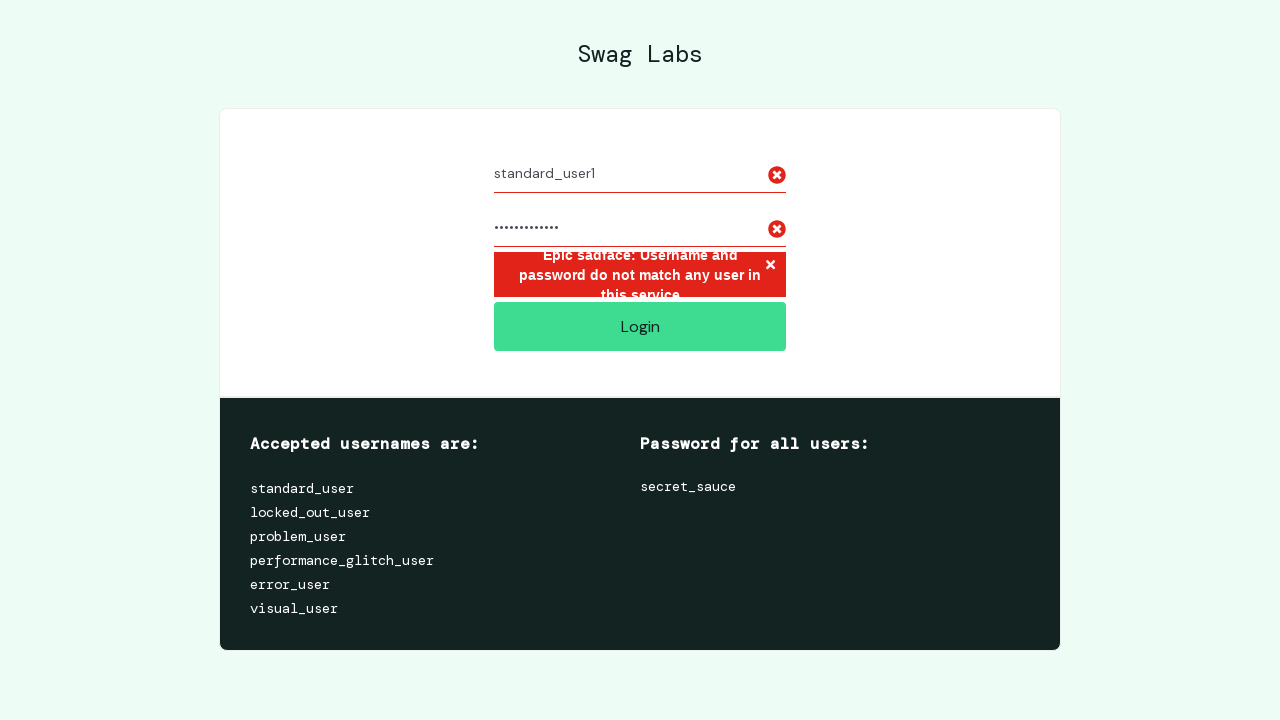

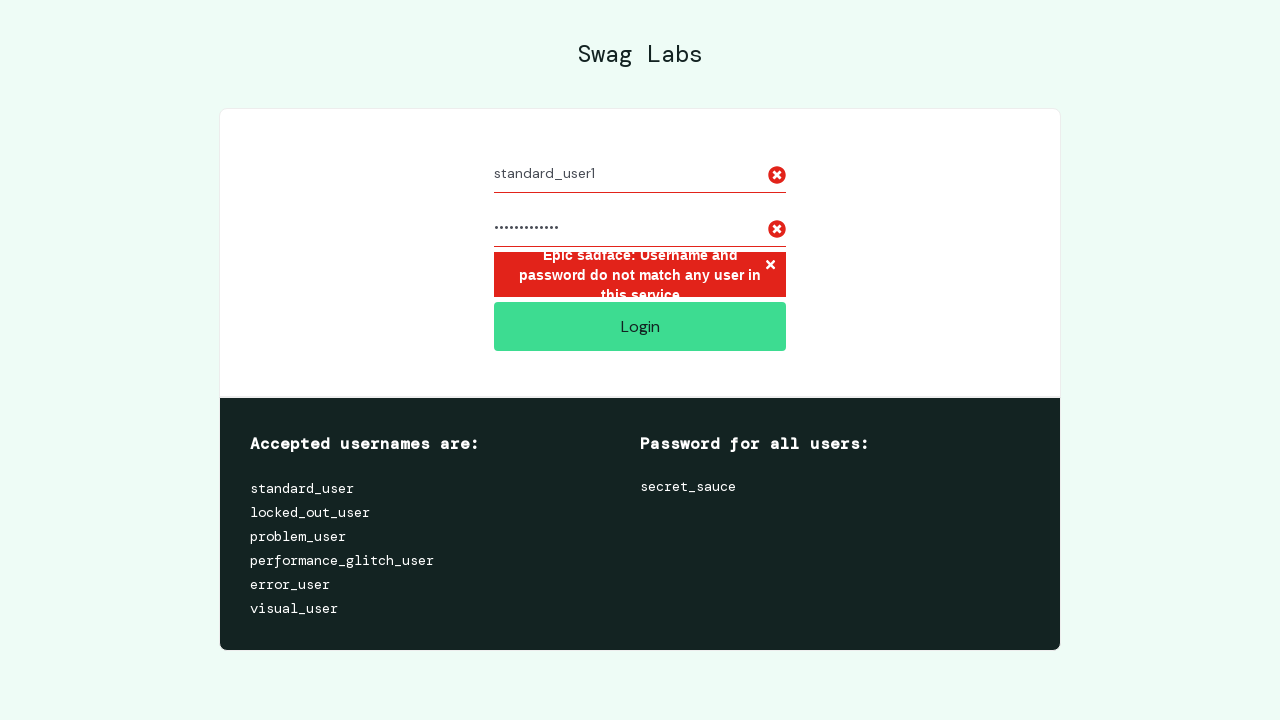